Tests shoe size availability checker by entering size 25 and verifying the error message for unavailable size

Starting URL: https://lm.skillbox.cc/qa_tester/module03/practice1/

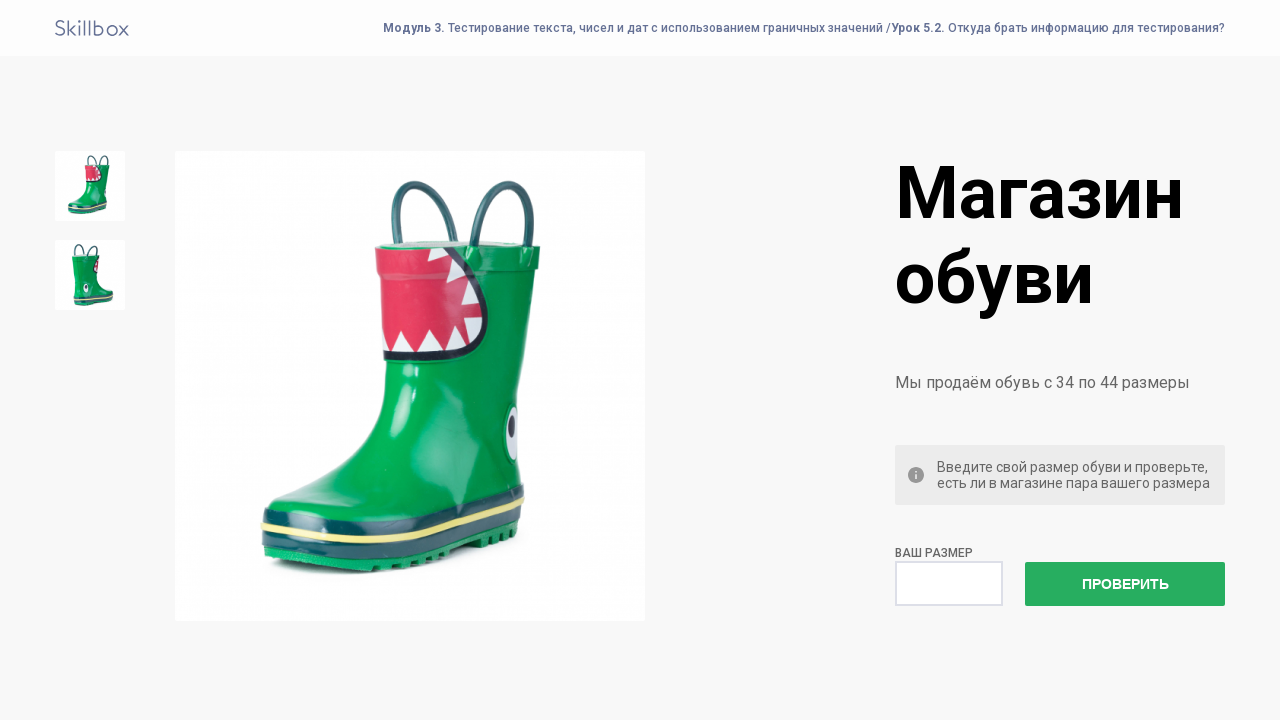

Entered shoe size 25 in the size input field on input[name='check']
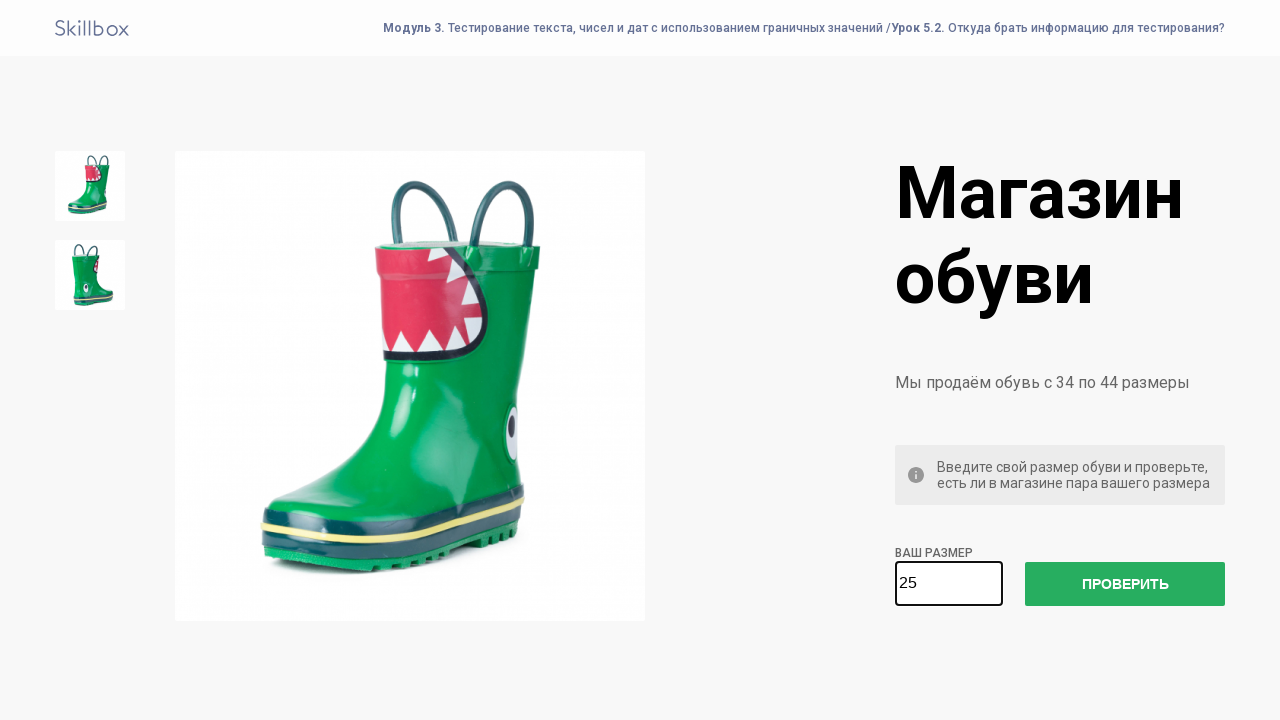

Clicked the check size button to verify availability at (1125, 584) on #check-size-button
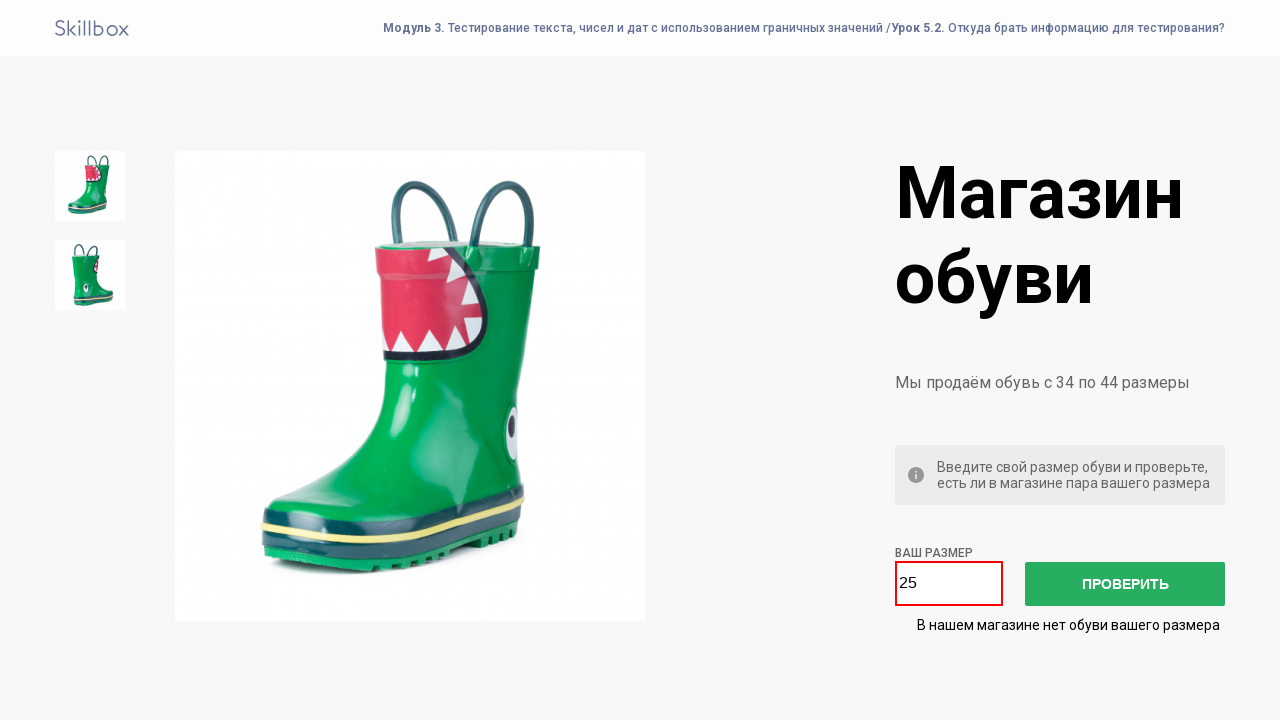

Error message for unavailable size 25 appeared
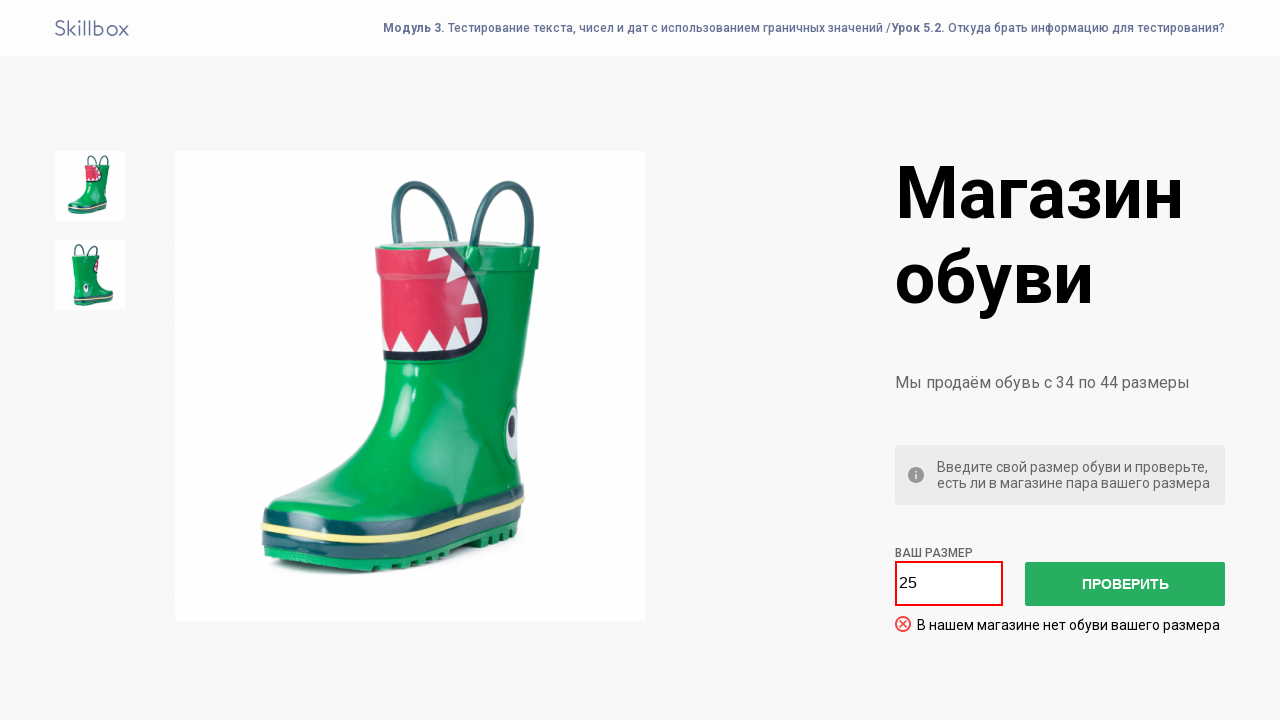

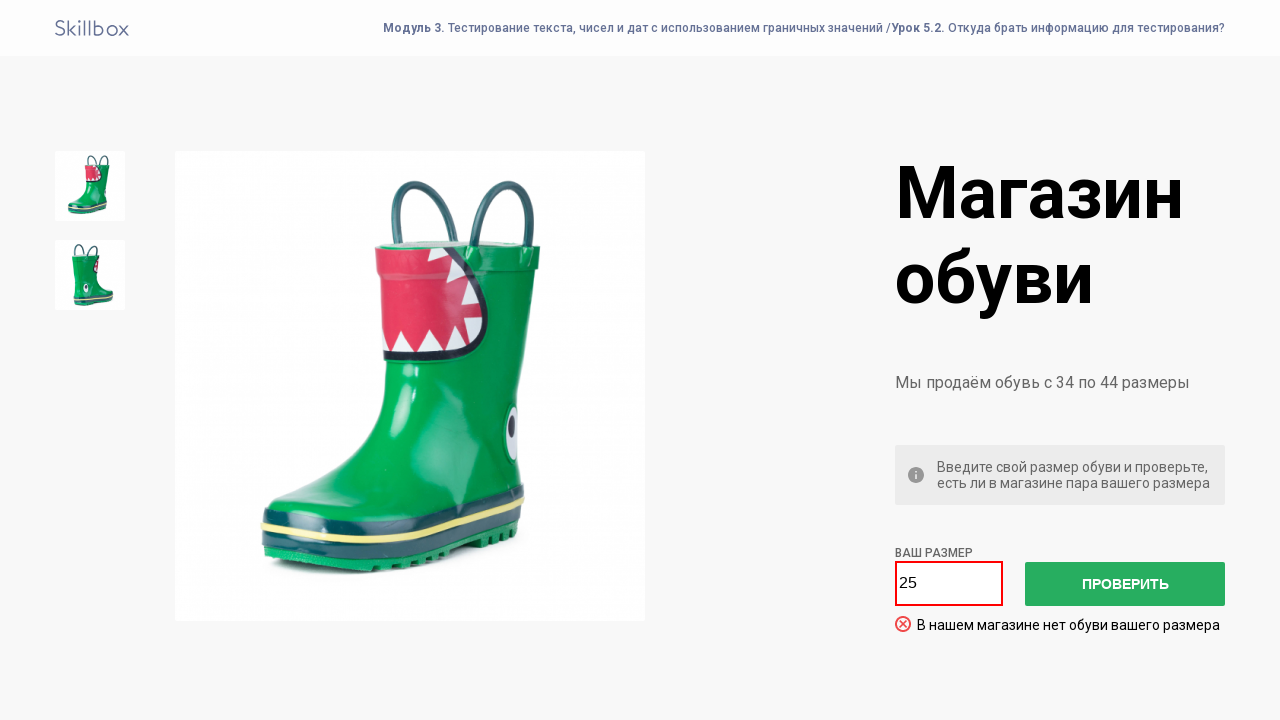